Tests sending keys to the active element by typing 'abc' without explicitly focusing an element

Starting URL: https://www.selenium.dev/selenium/web/single_text_input.html

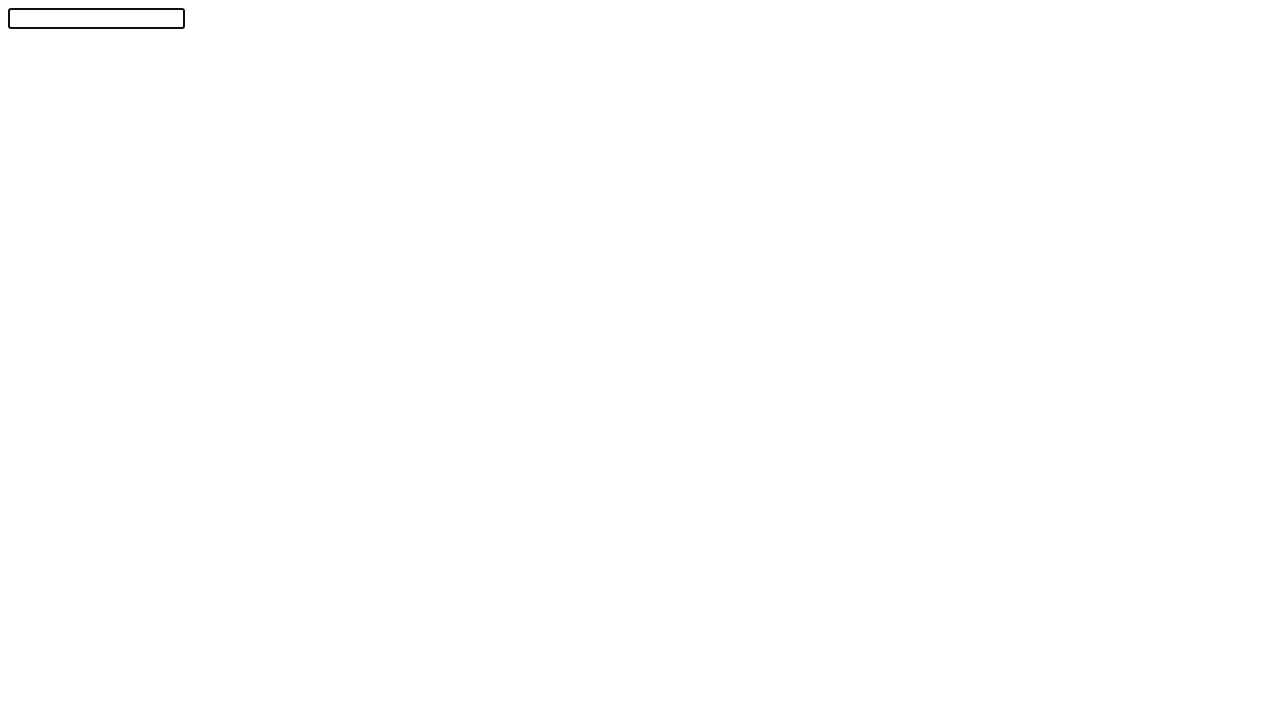

Navigated to single text input test page
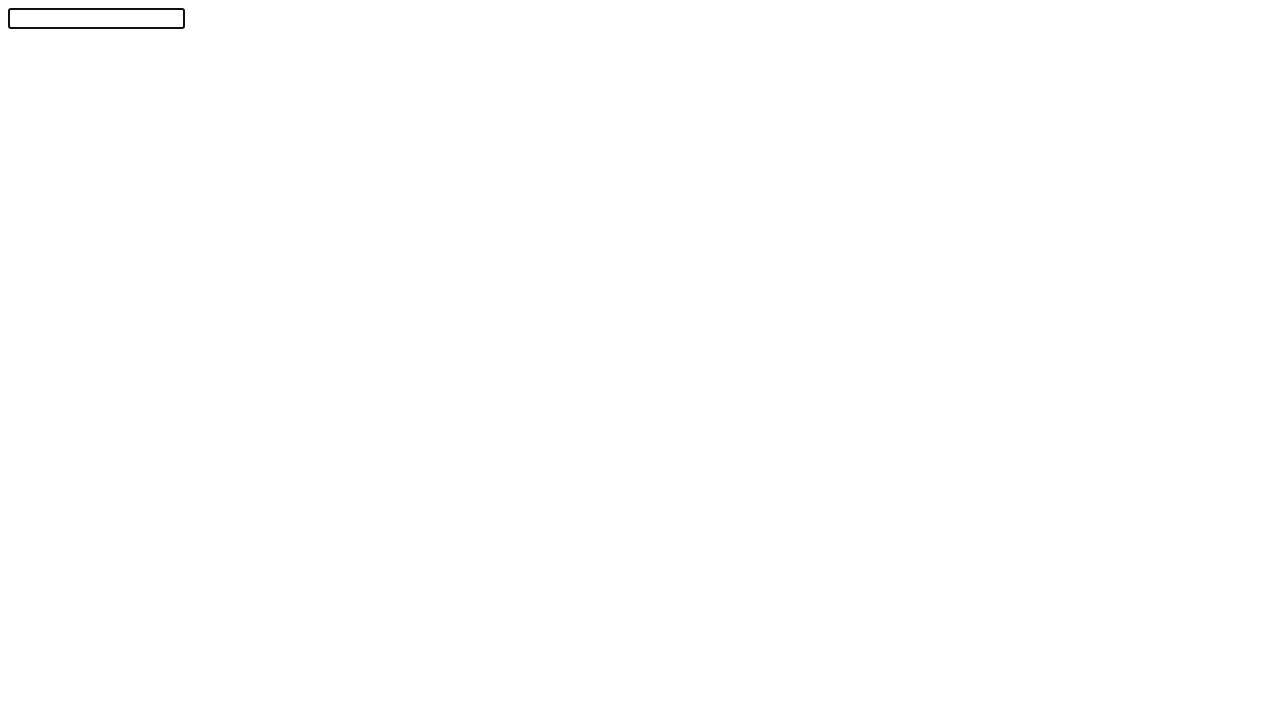

Typed 'abc' to the active element without explicit focus
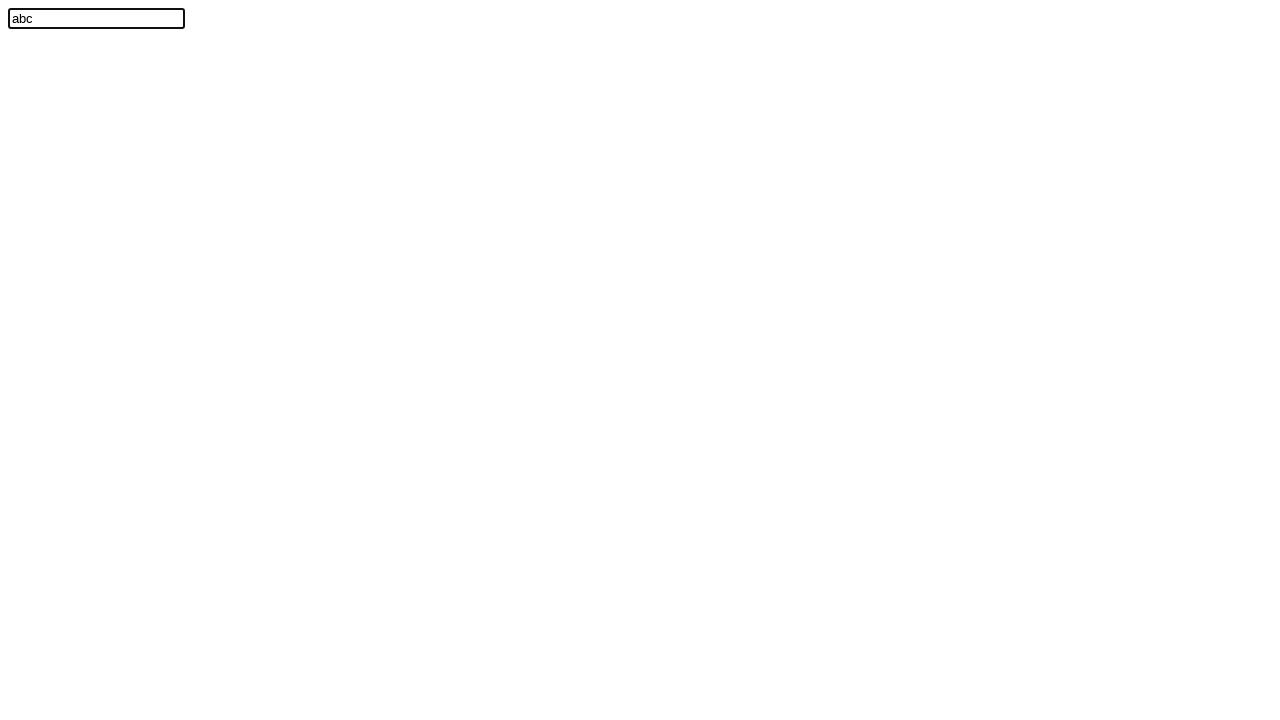

Located the text input element
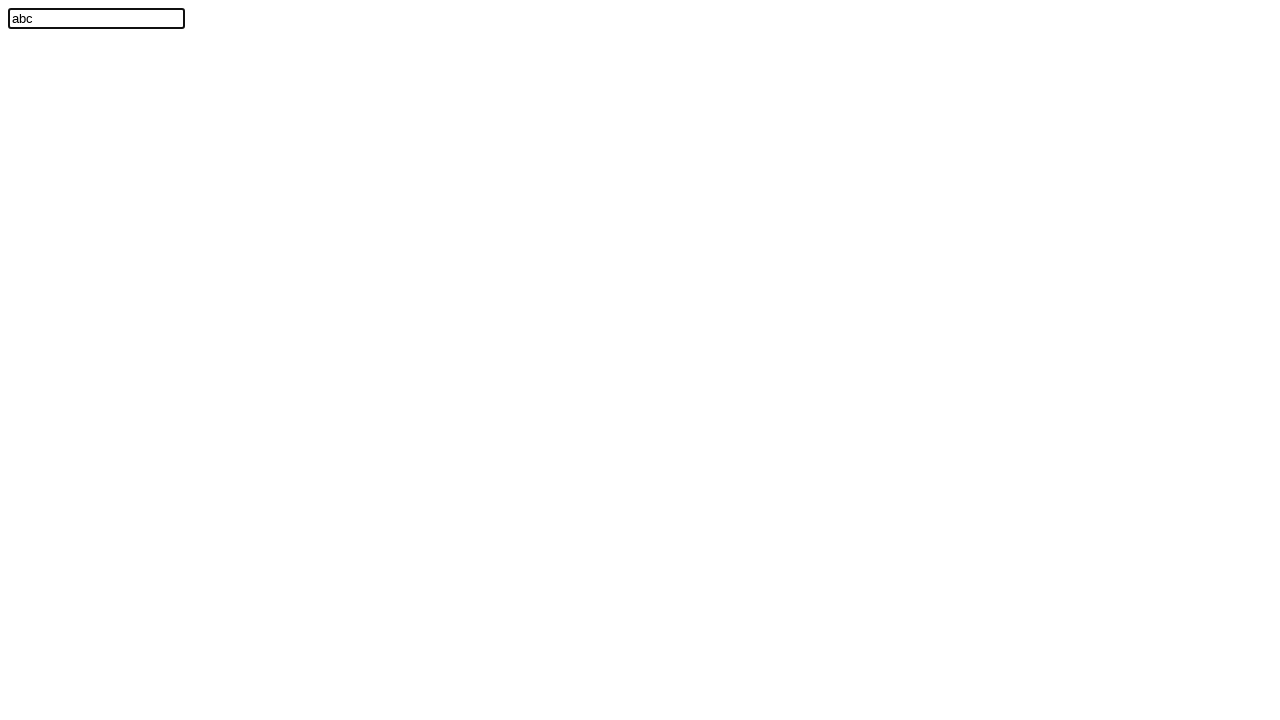

Verified that text input contains 'abc'
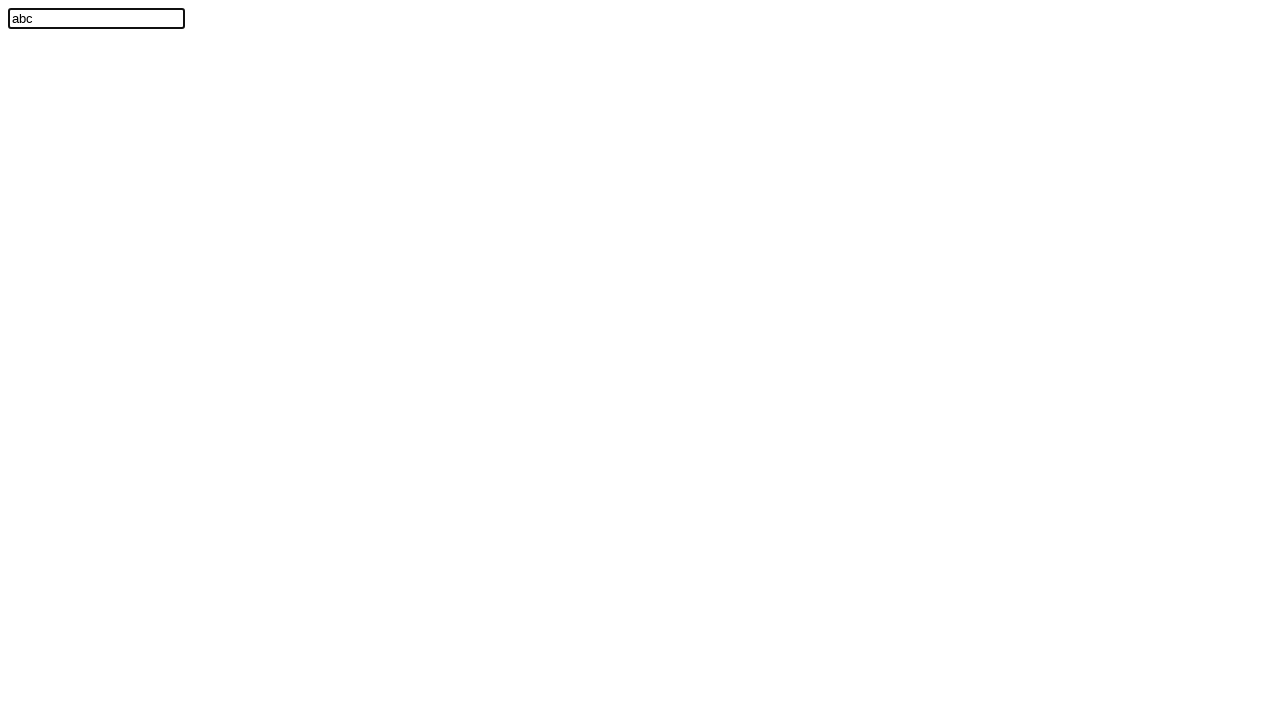

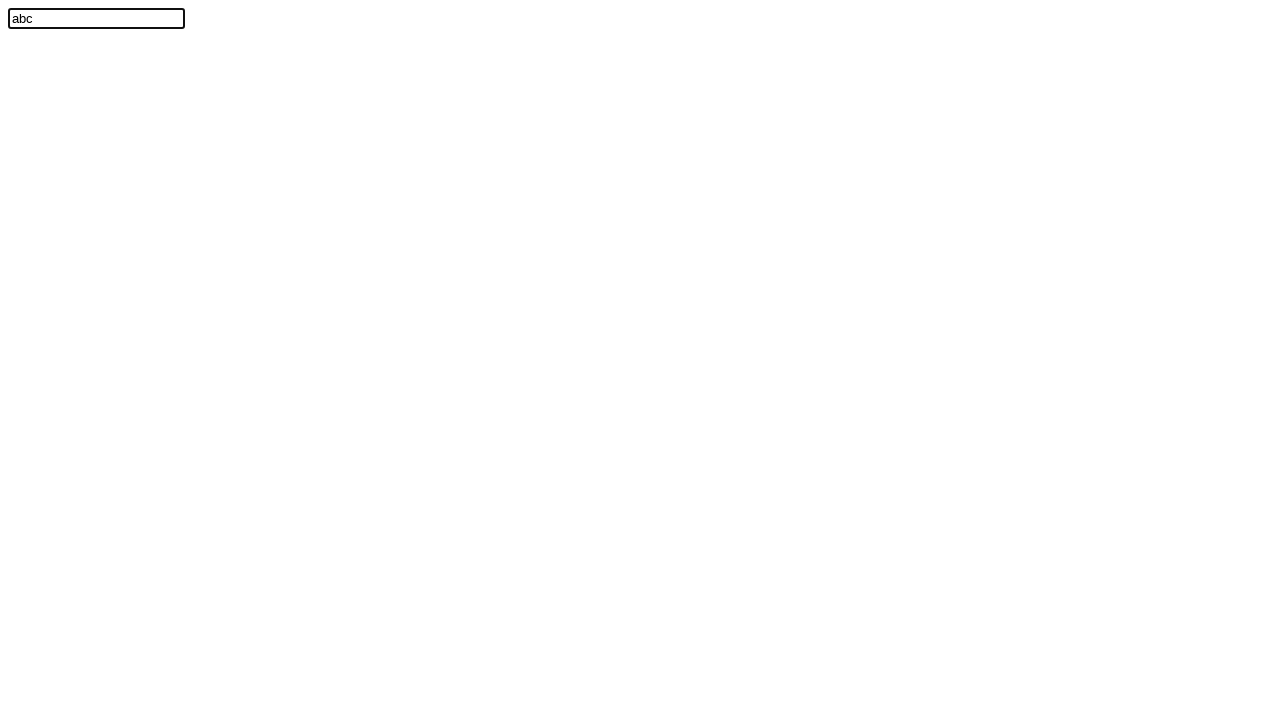